Tests that clicking the Get Started link navigates to the documentation page

Starting URL: https://playwright.dev

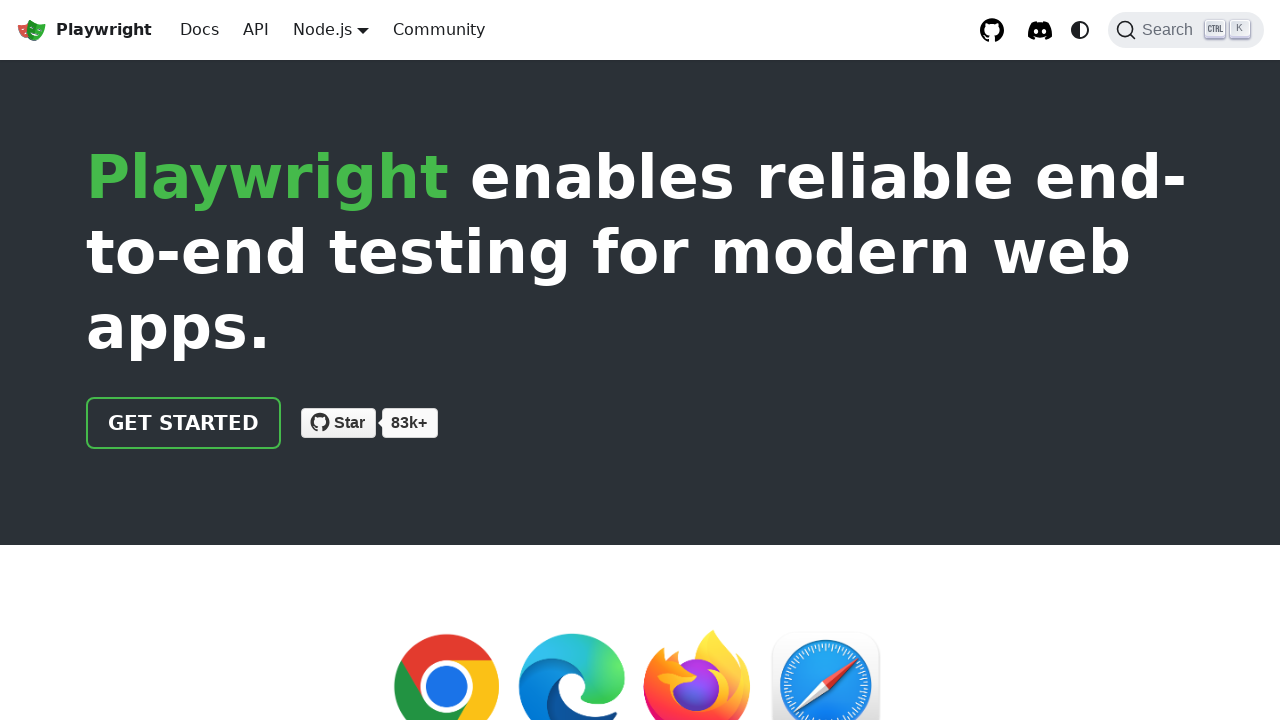

Clicked the Get Started link at (184, 423) on a:has-text('Get started')
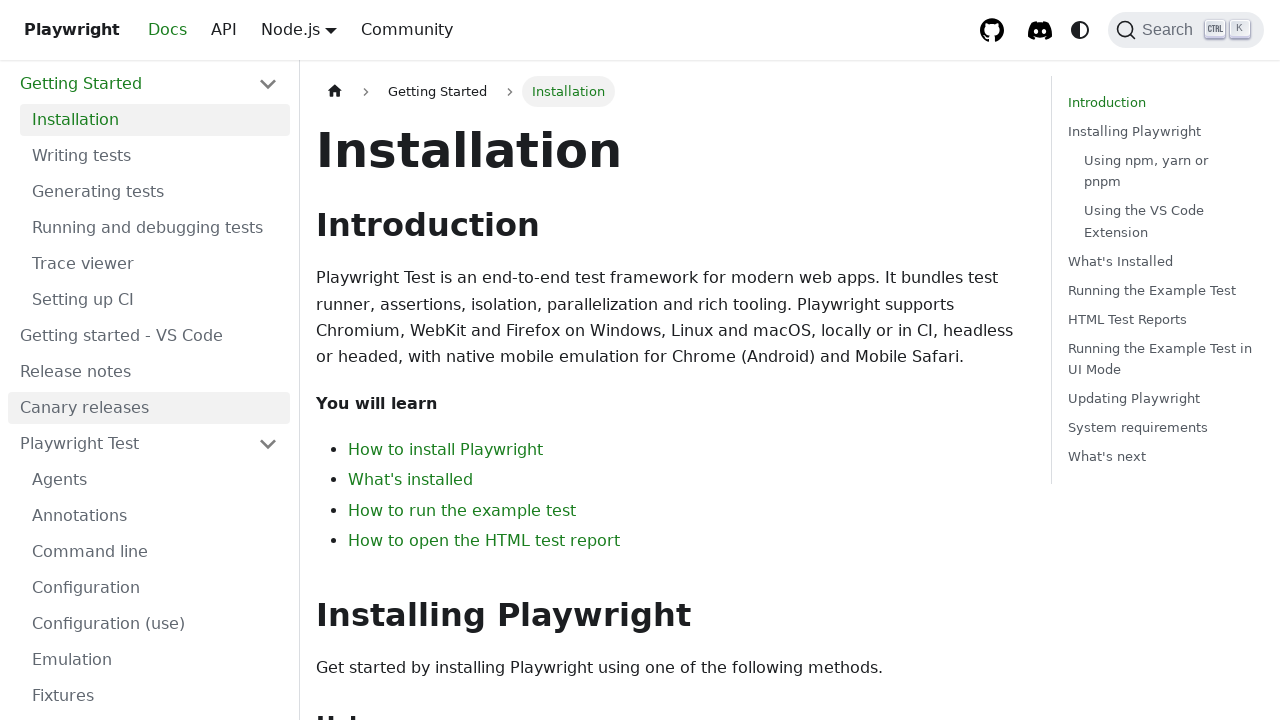

Navigated to documentation page
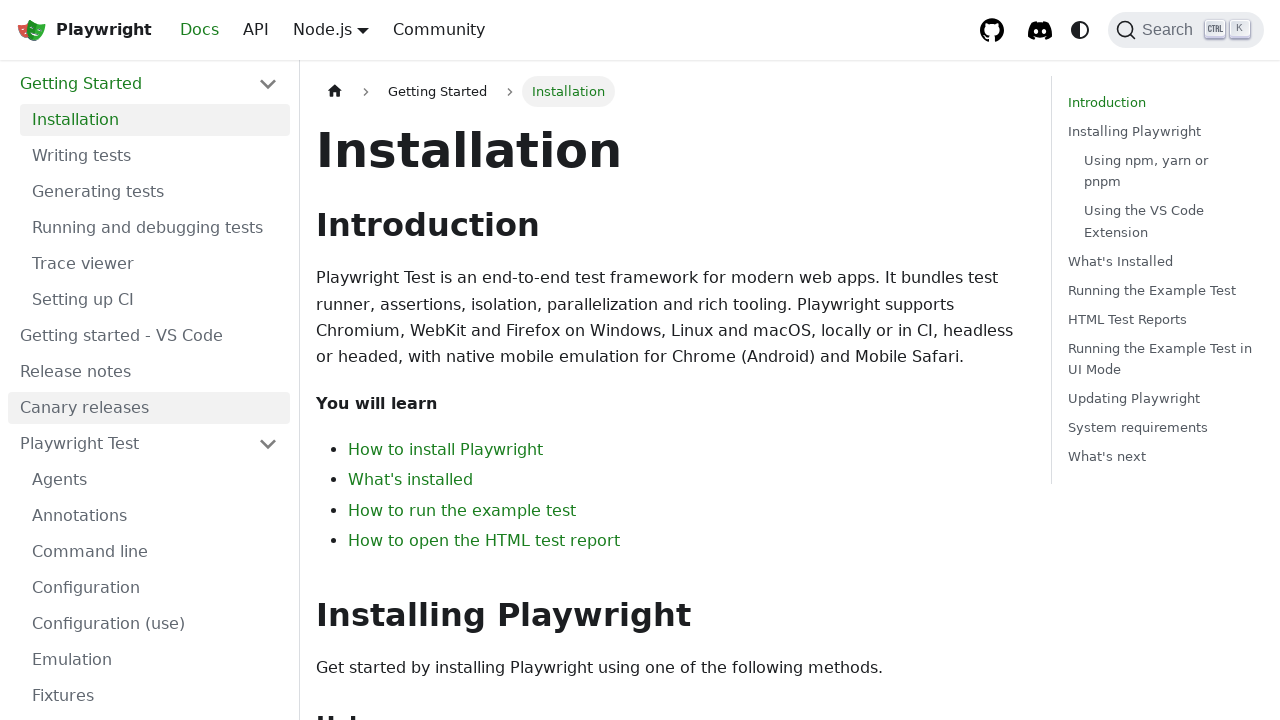

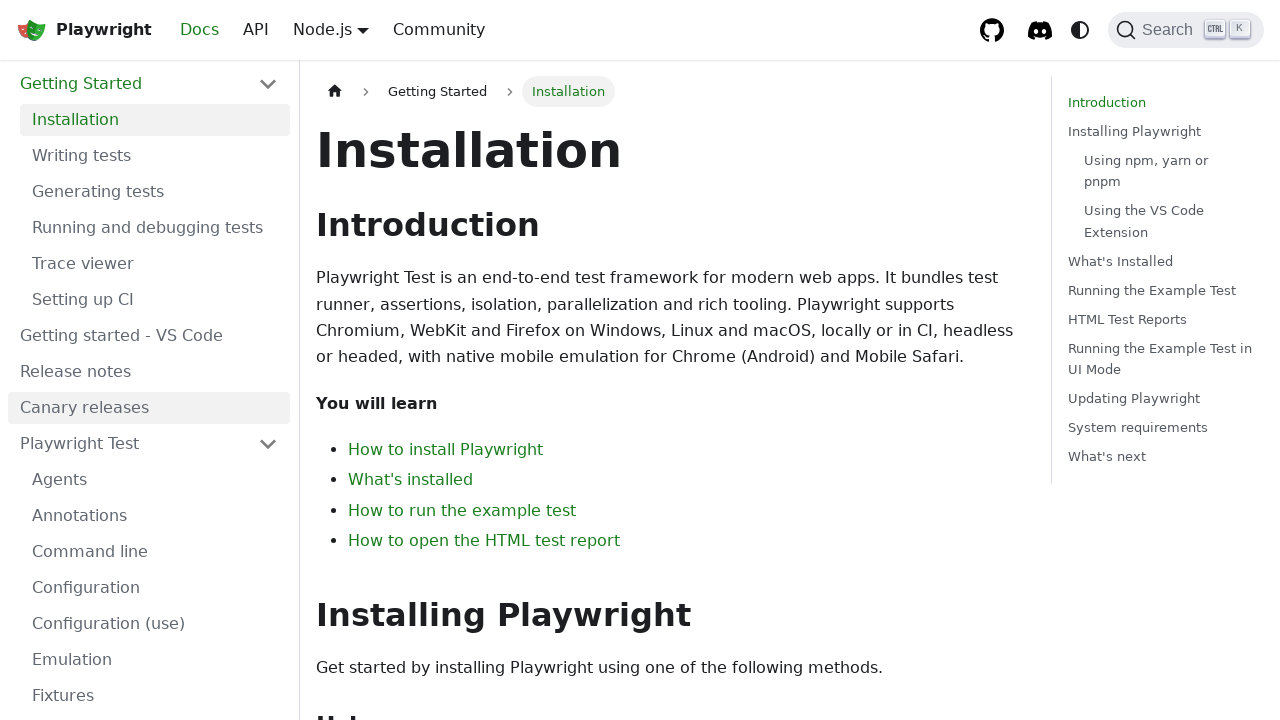